Tests custom file upload functionality by attempting to upload a file through a custom upload button element on a demo file upload page.

Starting URL: https://demoapps.qspiders.com/ui/fileUpload/custom?sublist=1

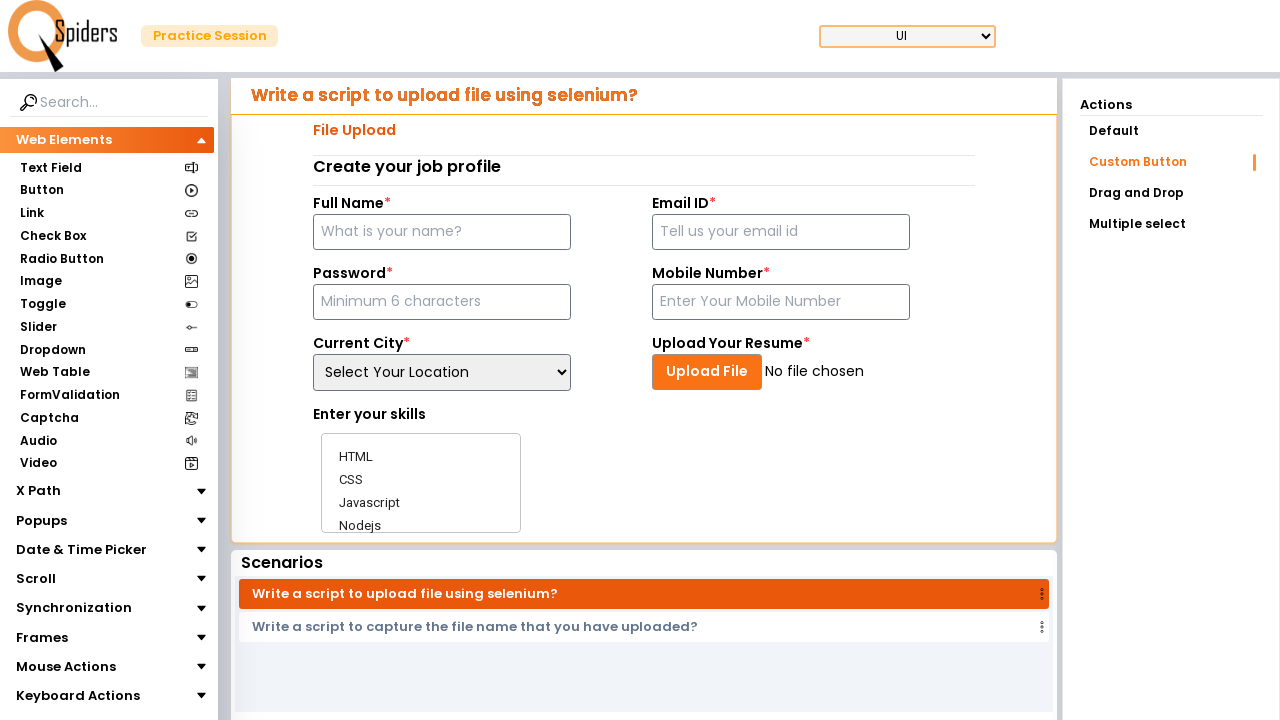

Waited for custom upload button 'Upload File' to be visible
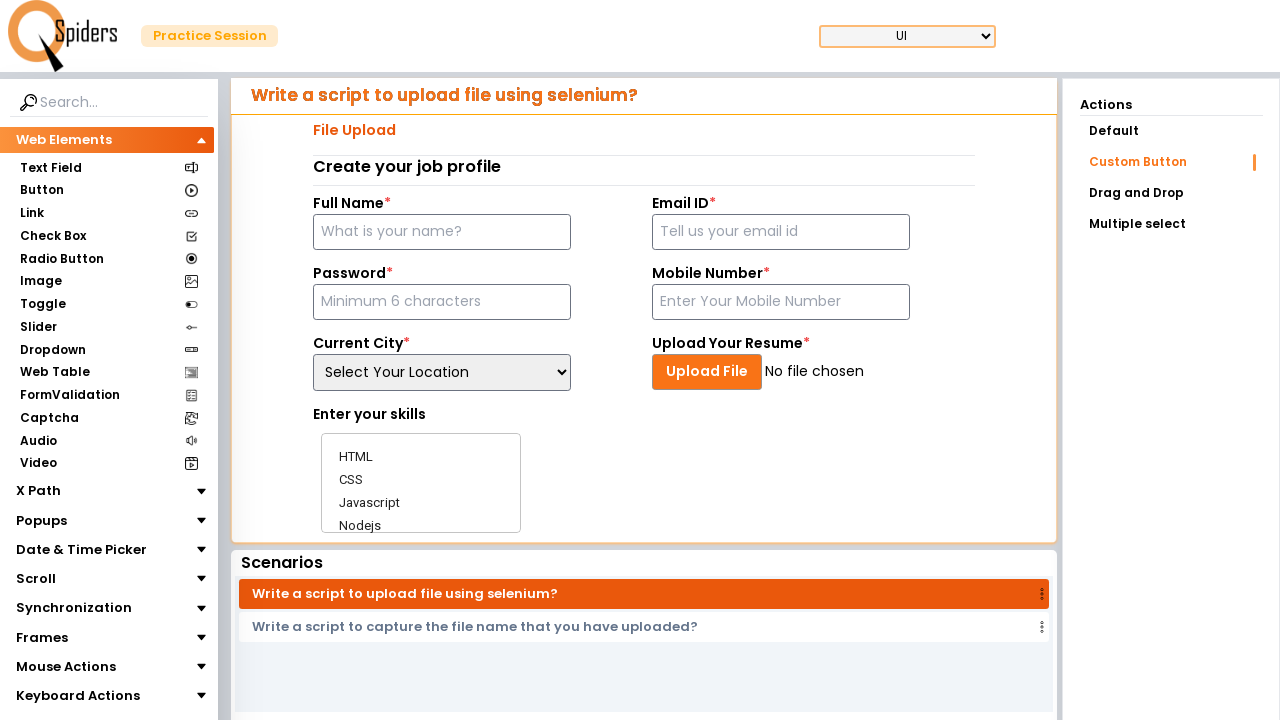

Located hidden file input element
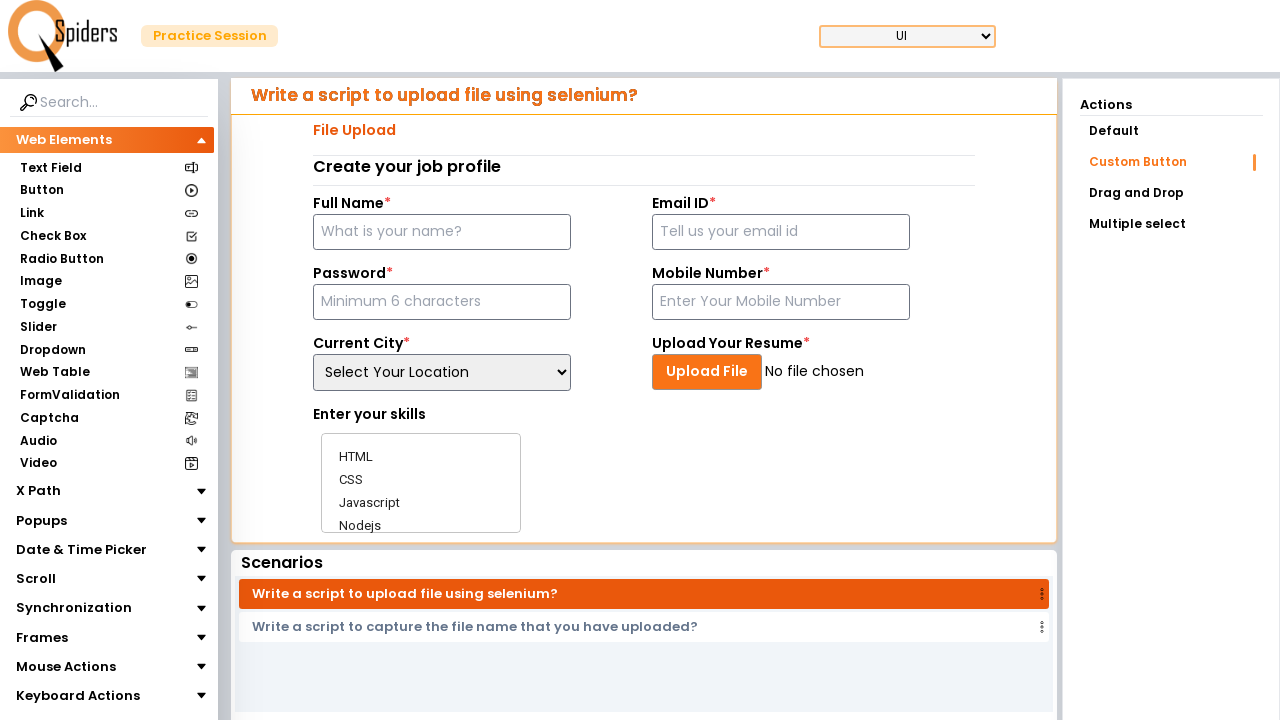

Clicked custom upload button to trigger file dialog at (707, 372) on xpath=//div[text()='Upload File']
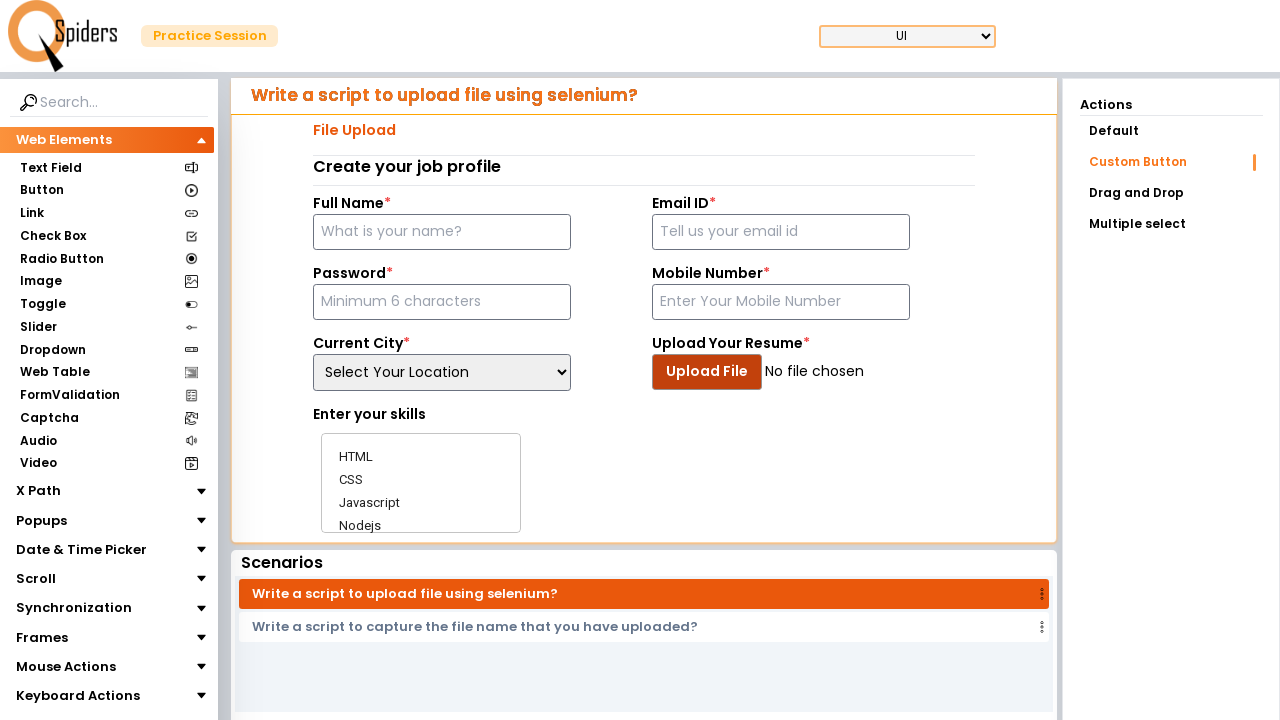

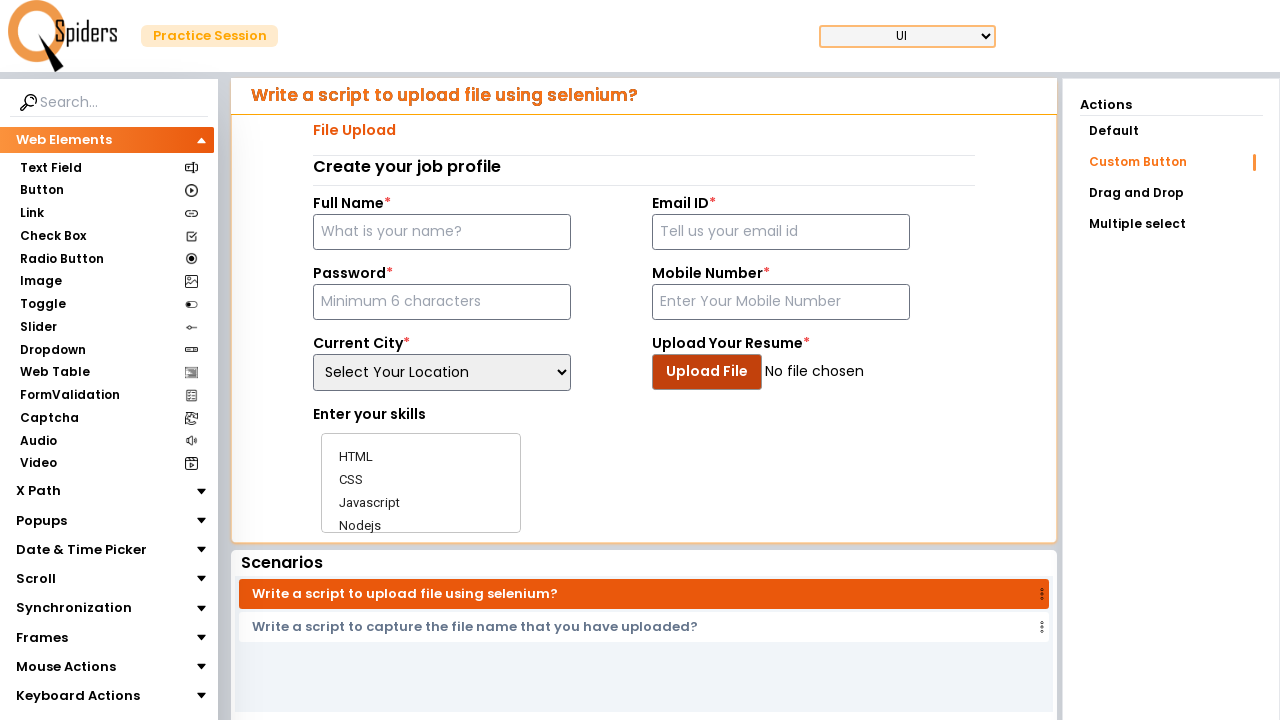